Tests opening a new tab by clicking a link and switching between tabs

Starting URL: https://the-internet.herokuapp.com/windows

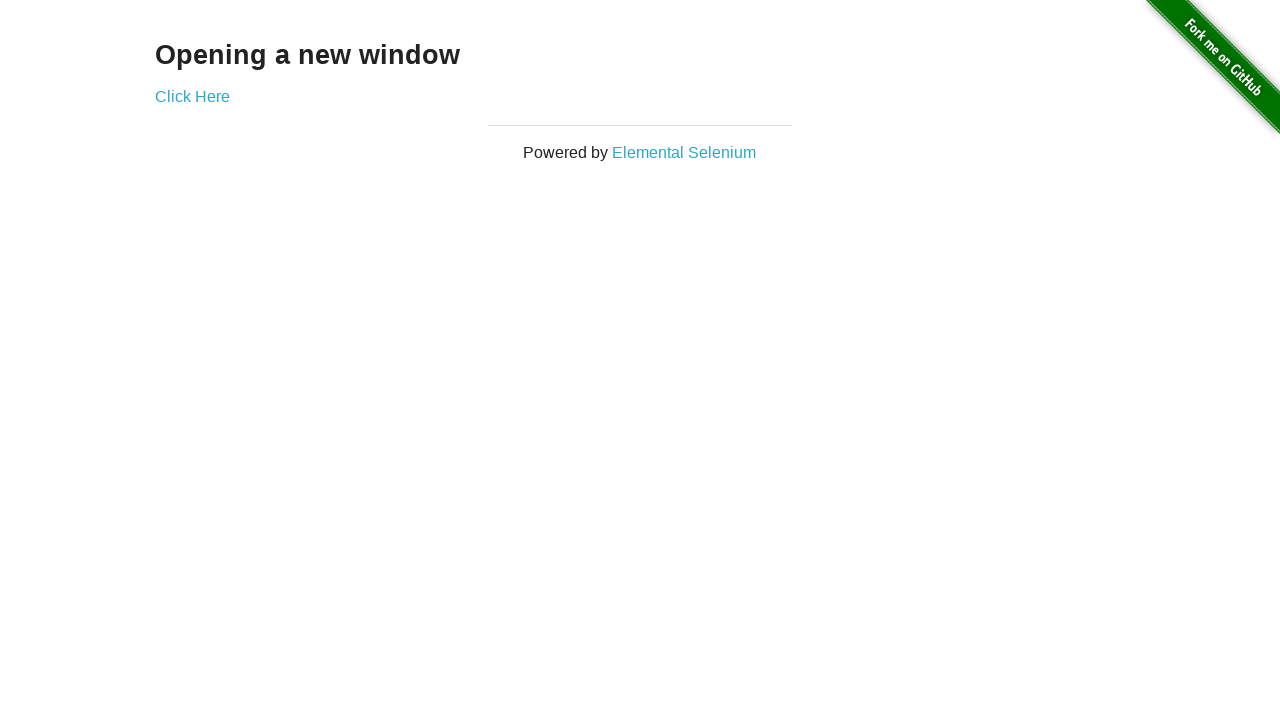

Clicked 'Click Here' link to open new tab at (192, 96) on text=Click Here
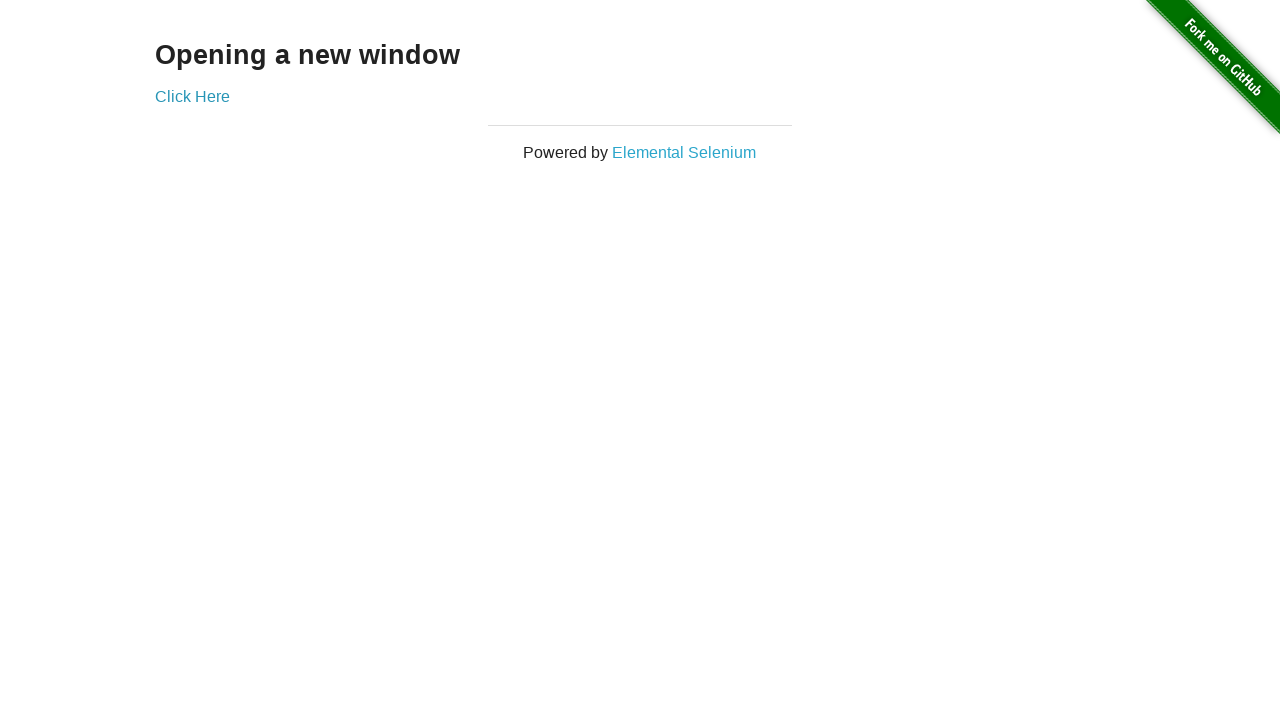

New tab opened and captured
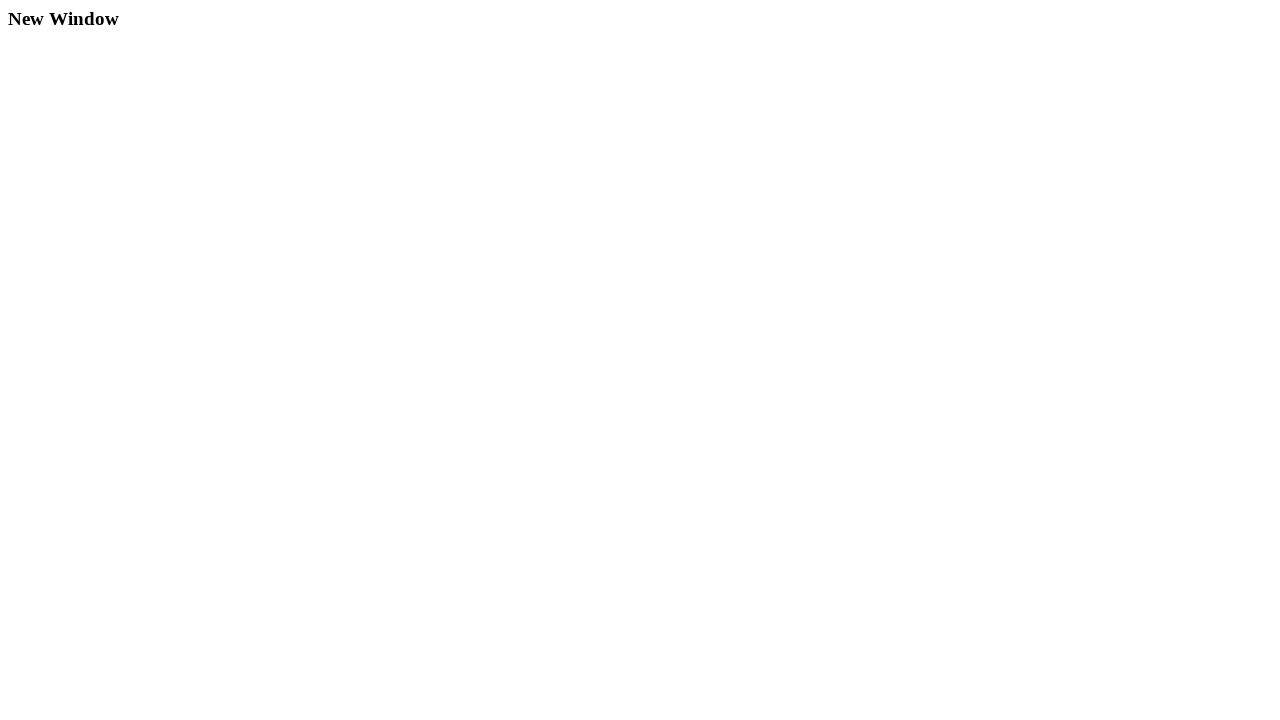

Closed the new tab
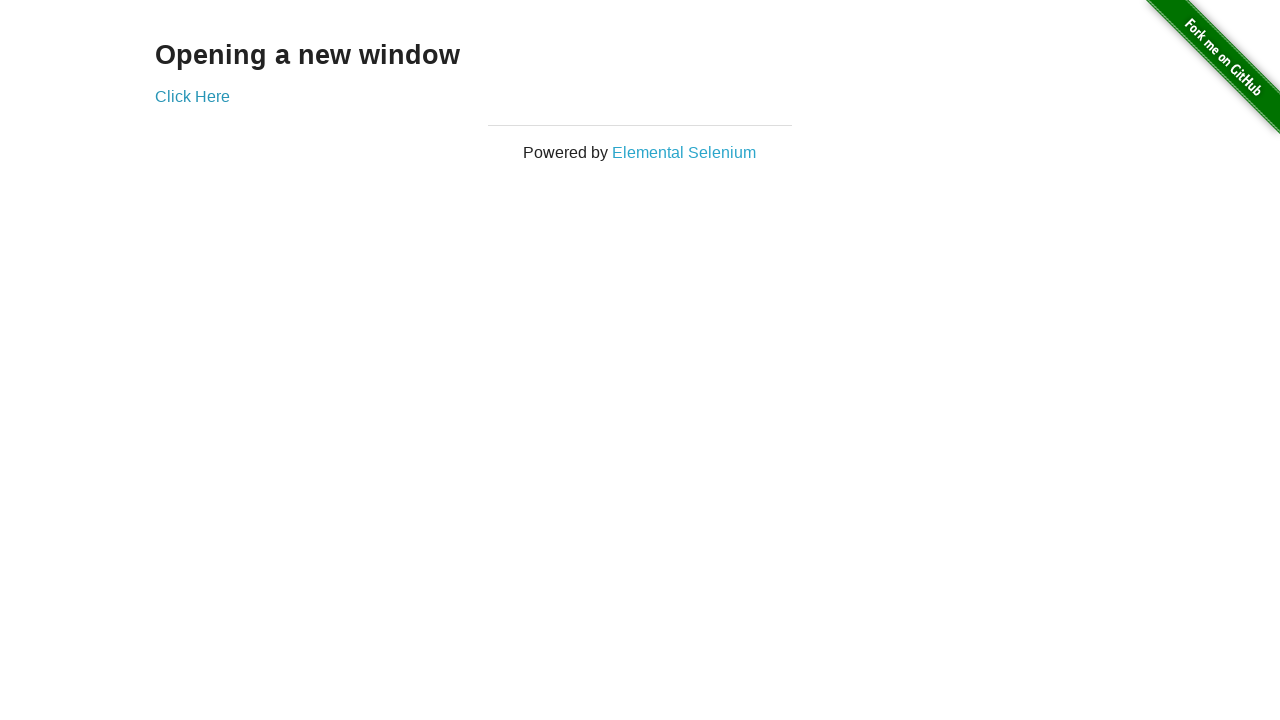

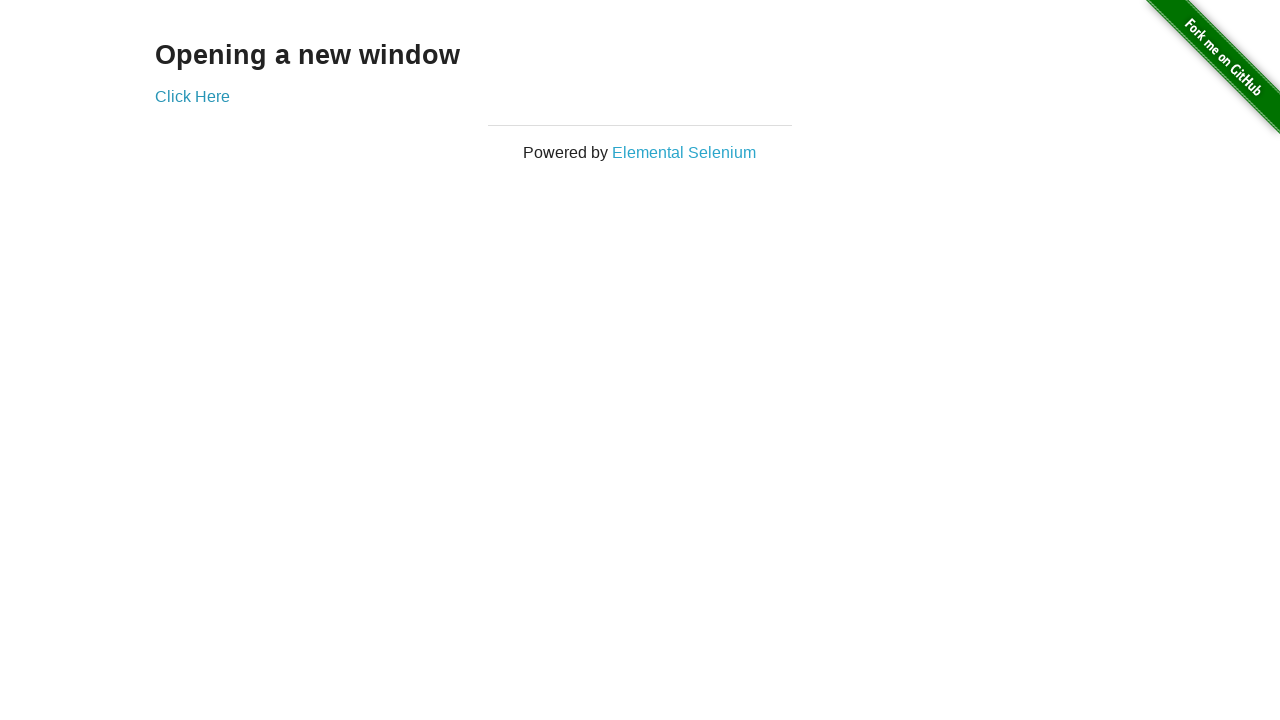